Tests a trivia game application by creating questions with multiple choice answers, then playing through the game by selecting answers, and finally verifying the success message is displayed.

Starting URL: https://shemsvcollege.github.io/Trivia/

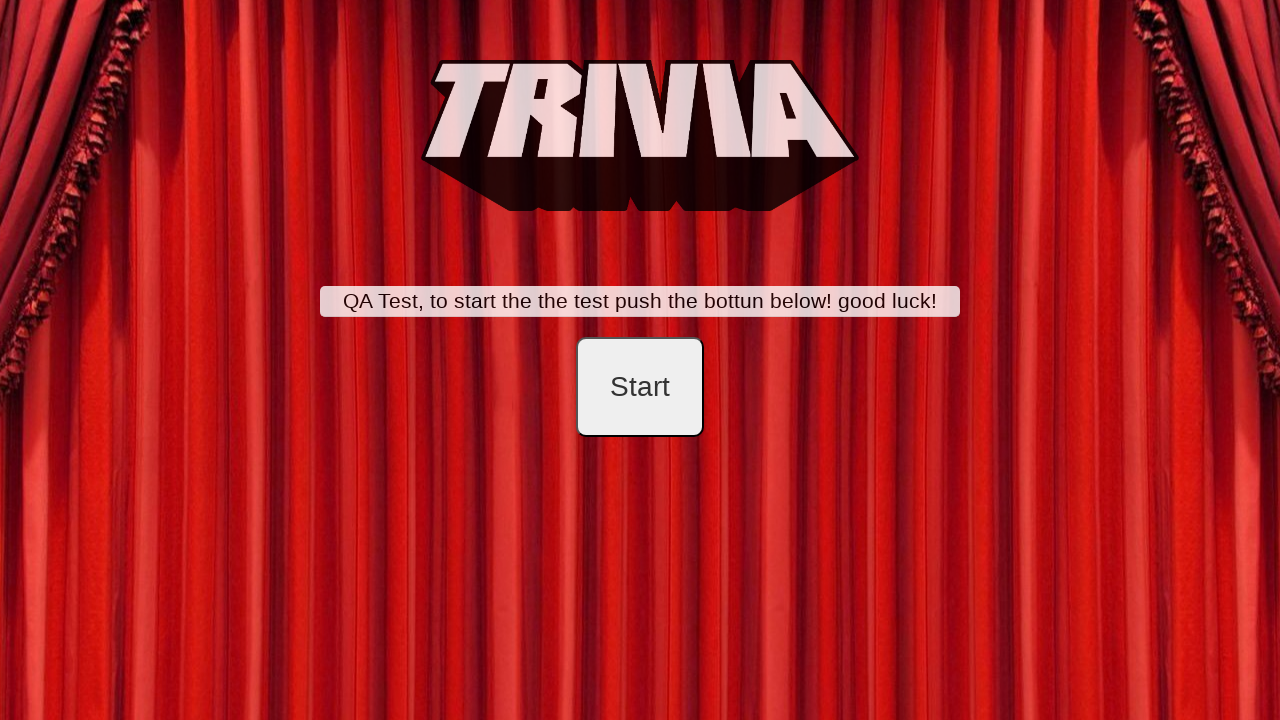

Clicked start button to begin game setup at (640, 387) on #startB
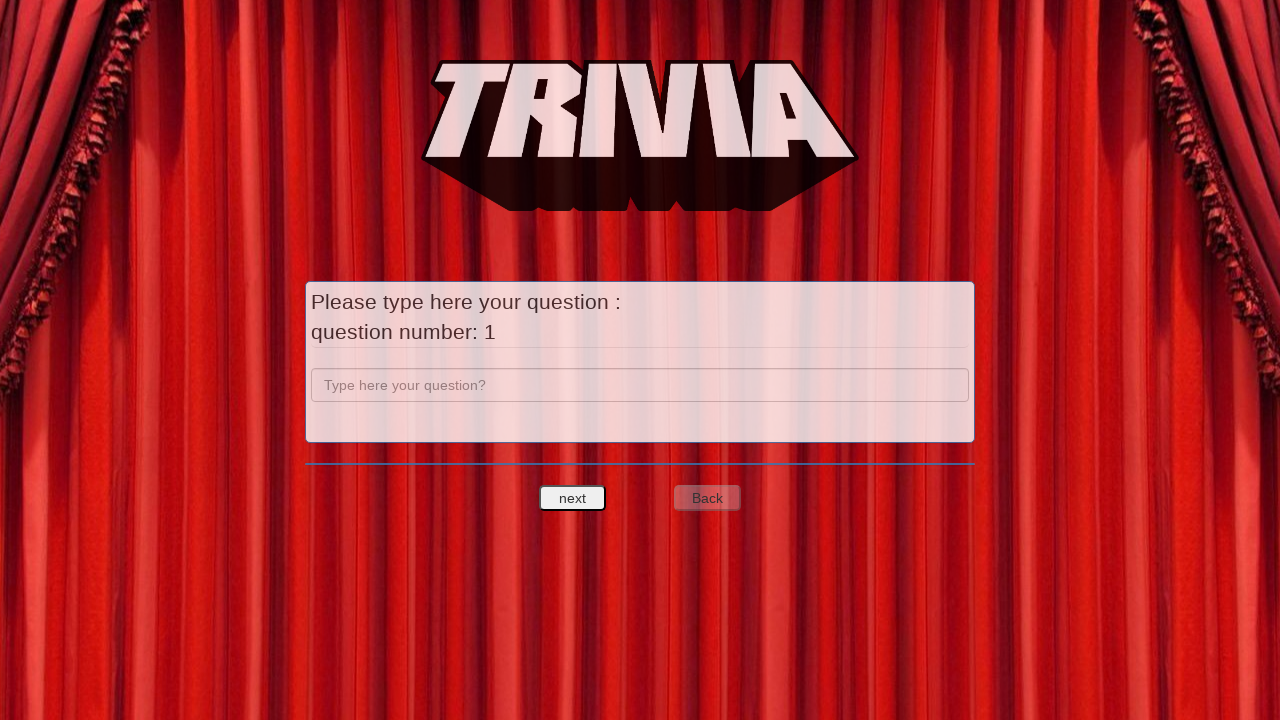

Entered first question text 'a' on input[name='question']
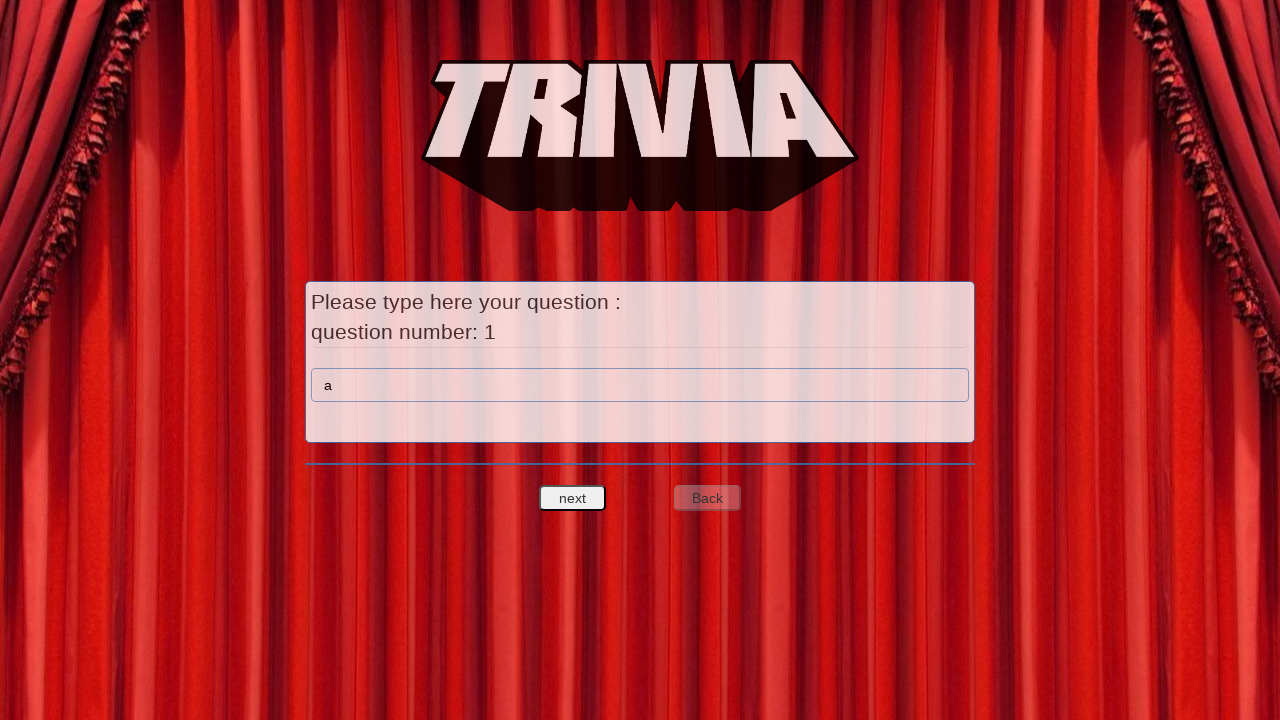

Clicked next to proceed to answer options for question 1 at (573, 498) on #nextquest
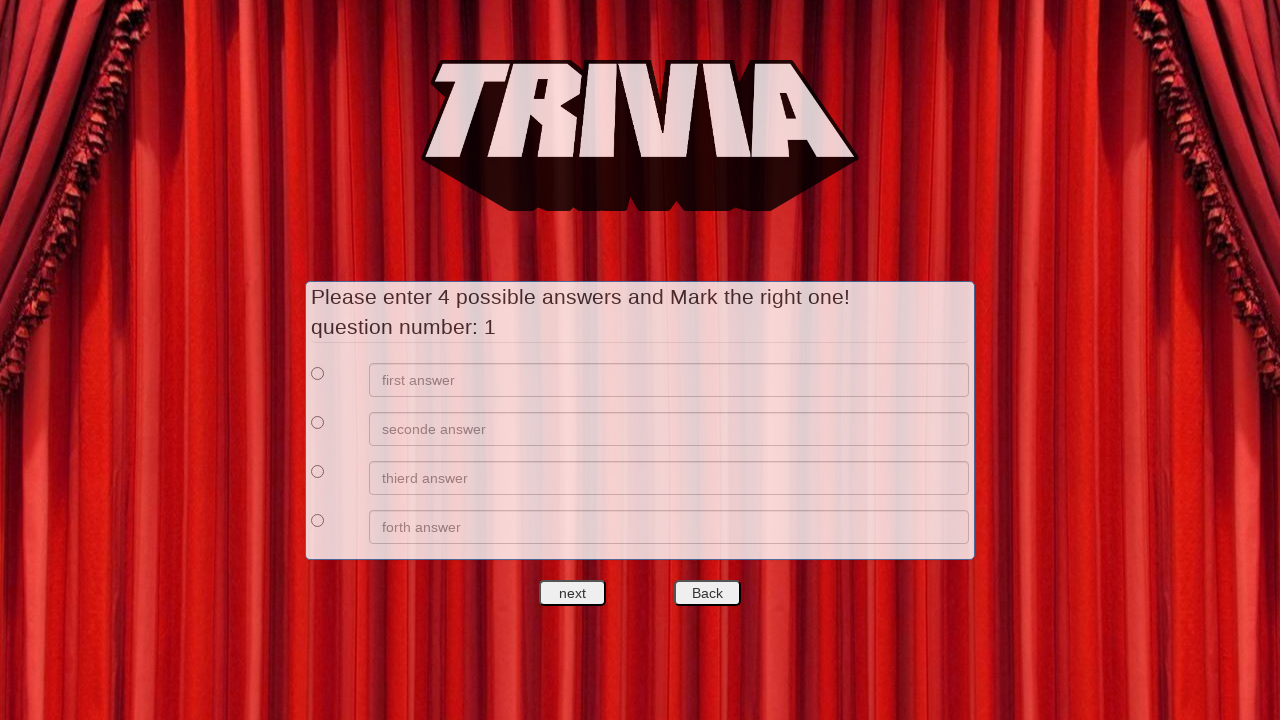

Entered first answer option 'a' for question 1 on //*[@id='answers']/div[1]/div[2]/input
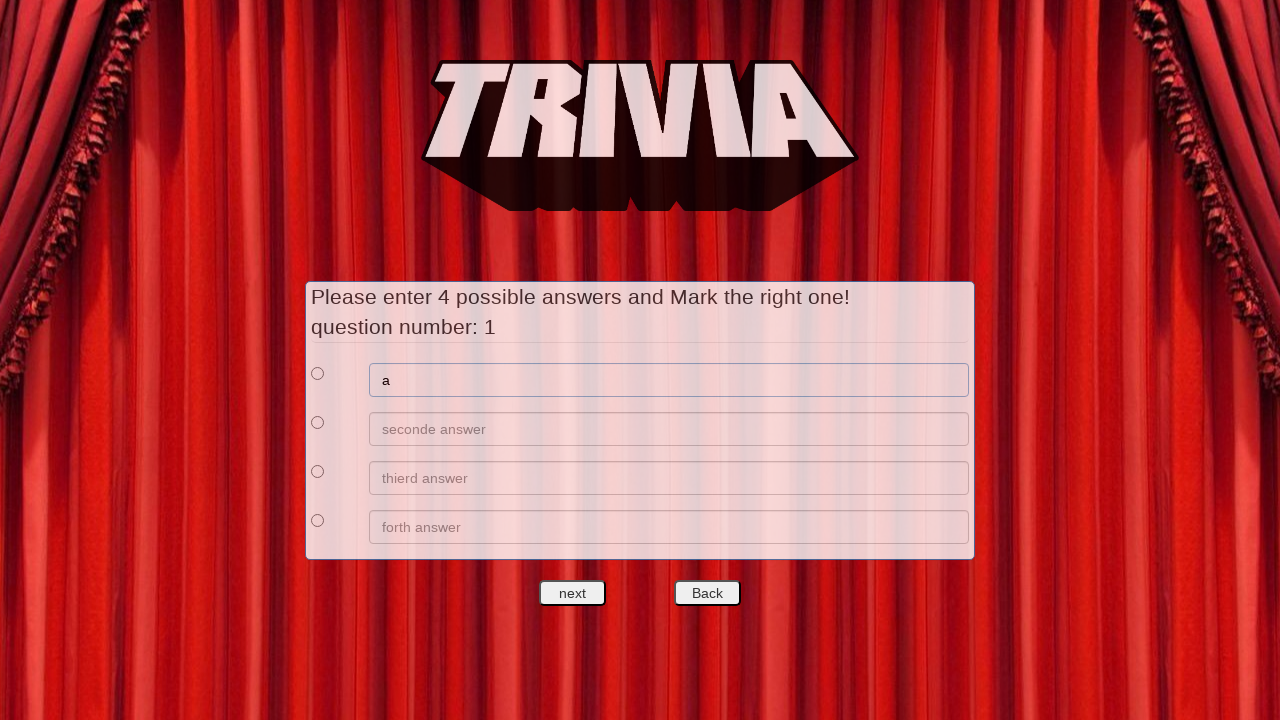

Entered second answer option 'b' for question 1 on //*[@id='answers']/div[2]/div[2]/input
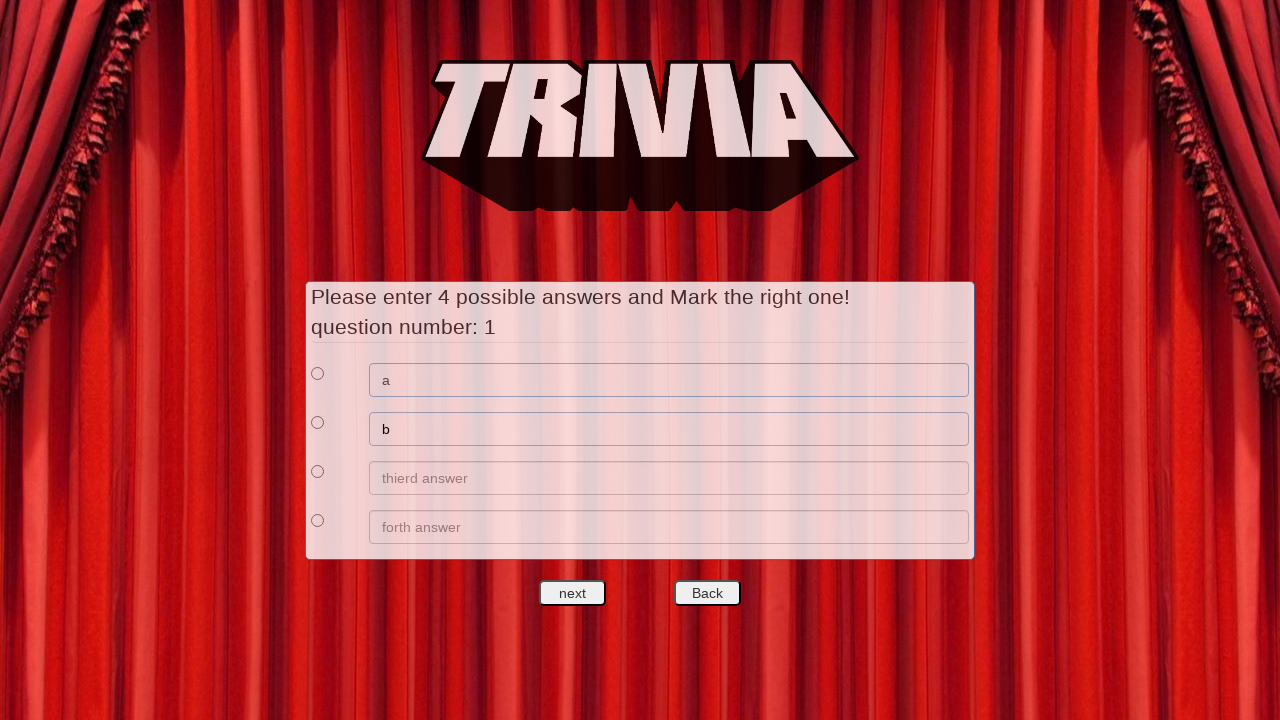

Entered third answer option 'c' for question 1 on //*[@id='answers']/div[3]/div[2]/input
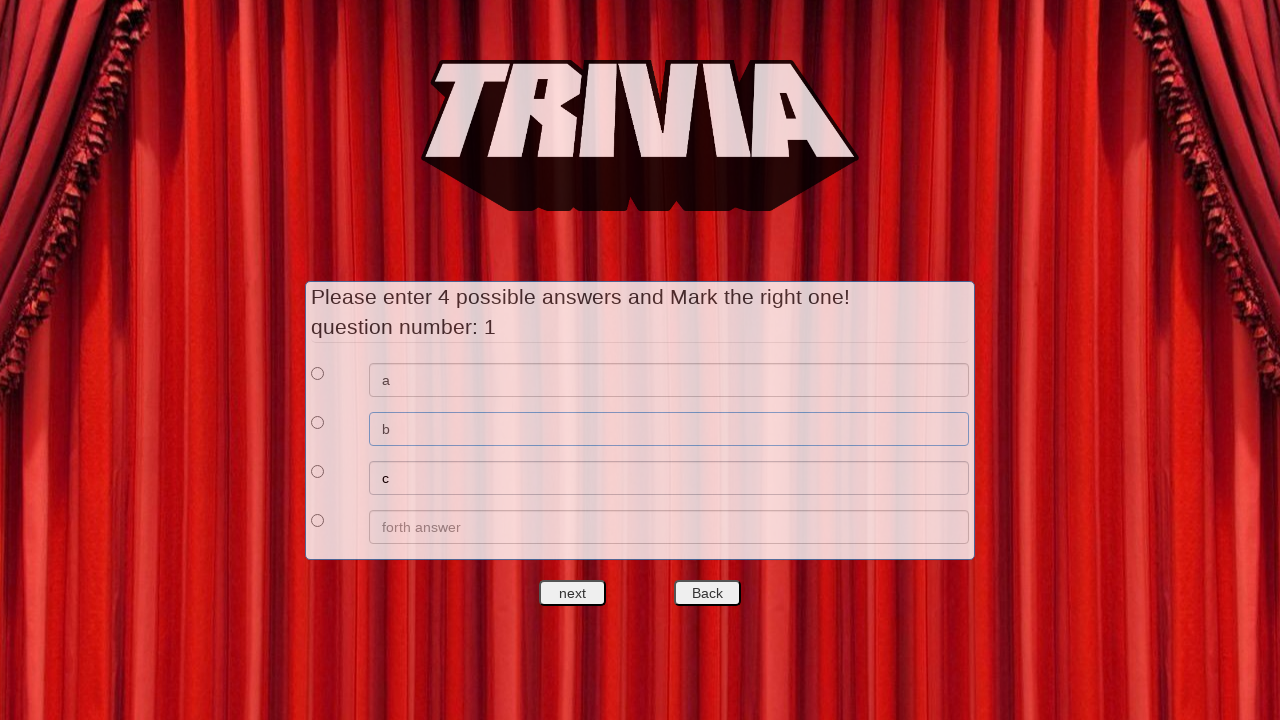

Entered fourth answer option 'd' for question 1 on //*[@id='answers']/div[4]/div[2]/input
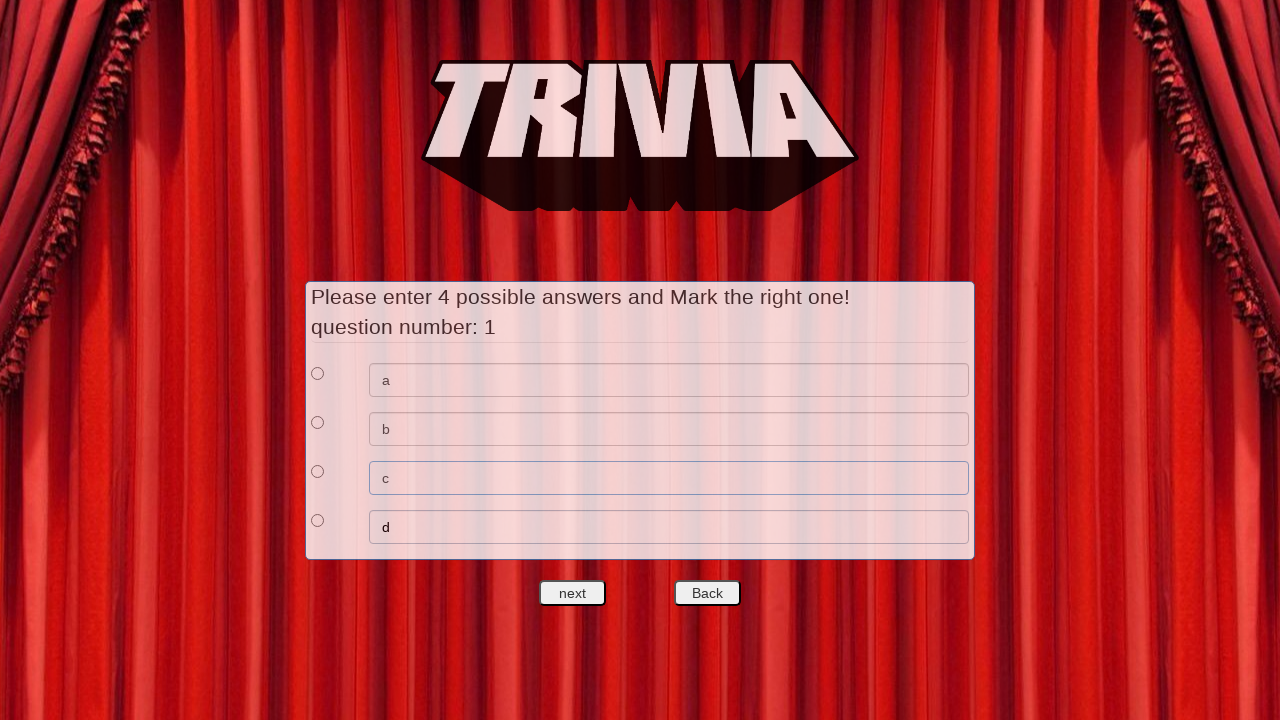

Selected first answer as correct answer for question 1 at (318, 373) on xpath=//*[@id='answers']/div[1]/div[1]/input
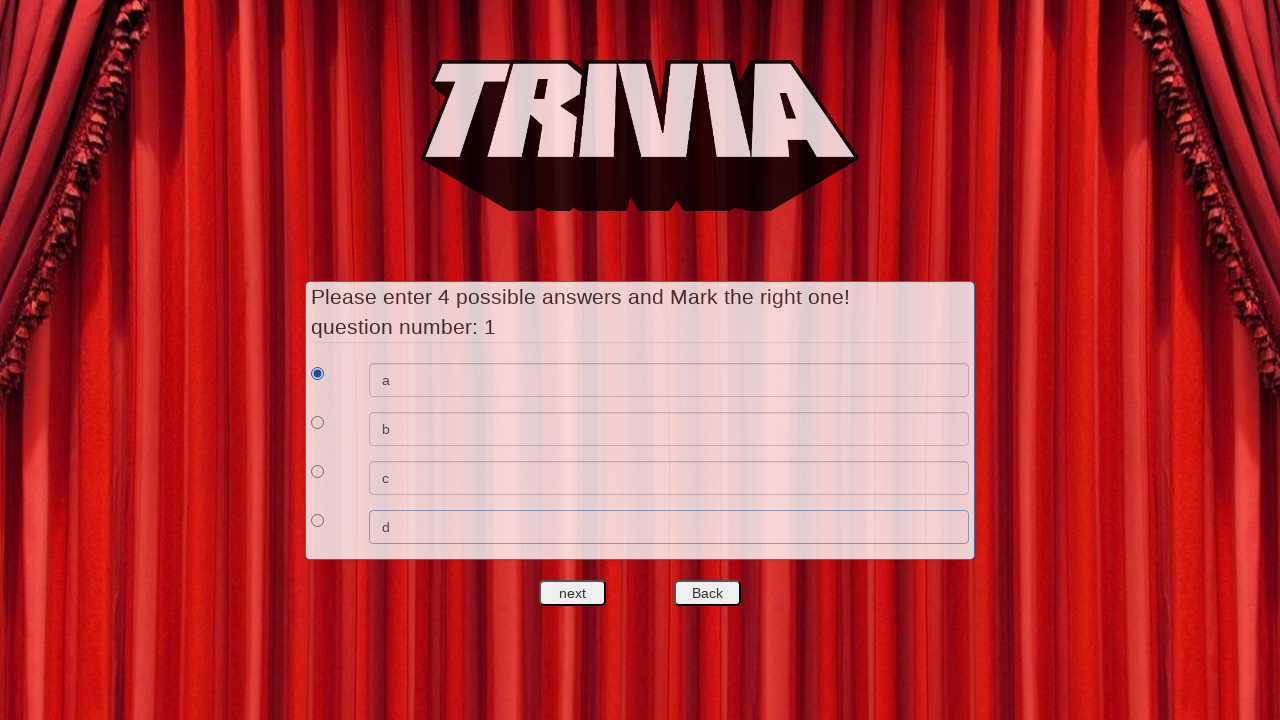

Clicked next to proceed to question 2 at (573, 593) on #nextquest
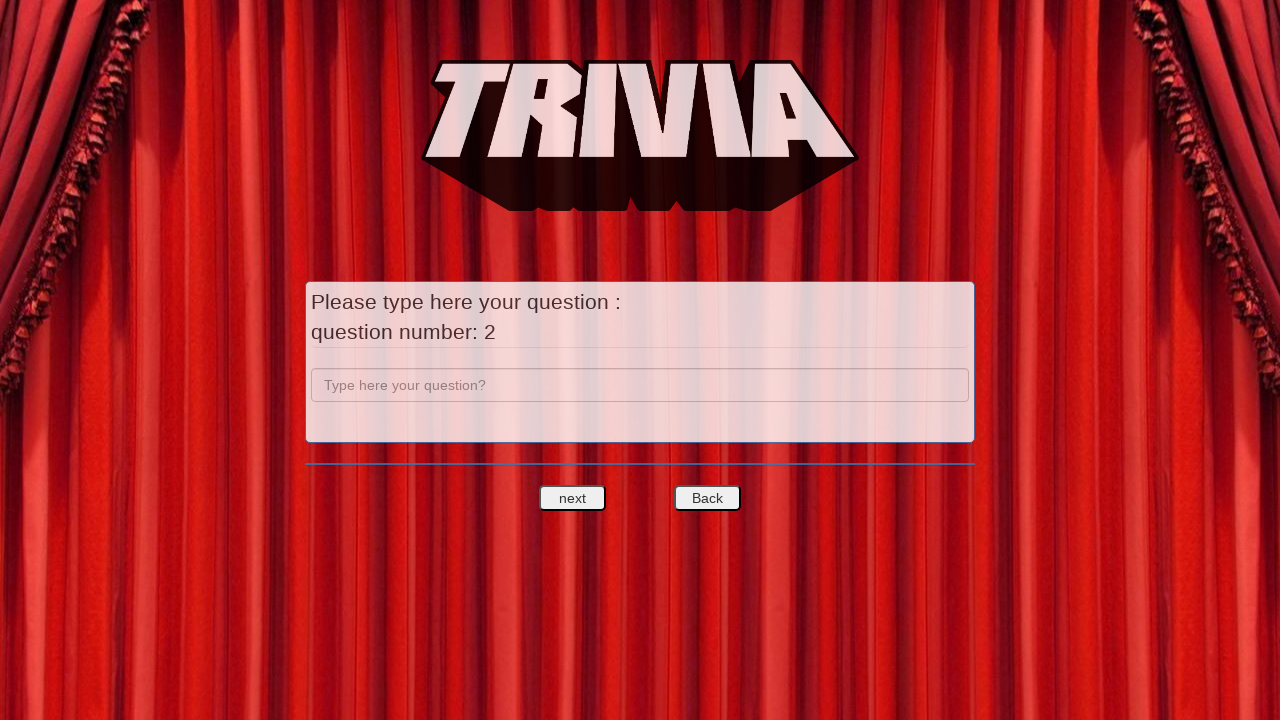

Entered second question text 'b' on input[name='question']
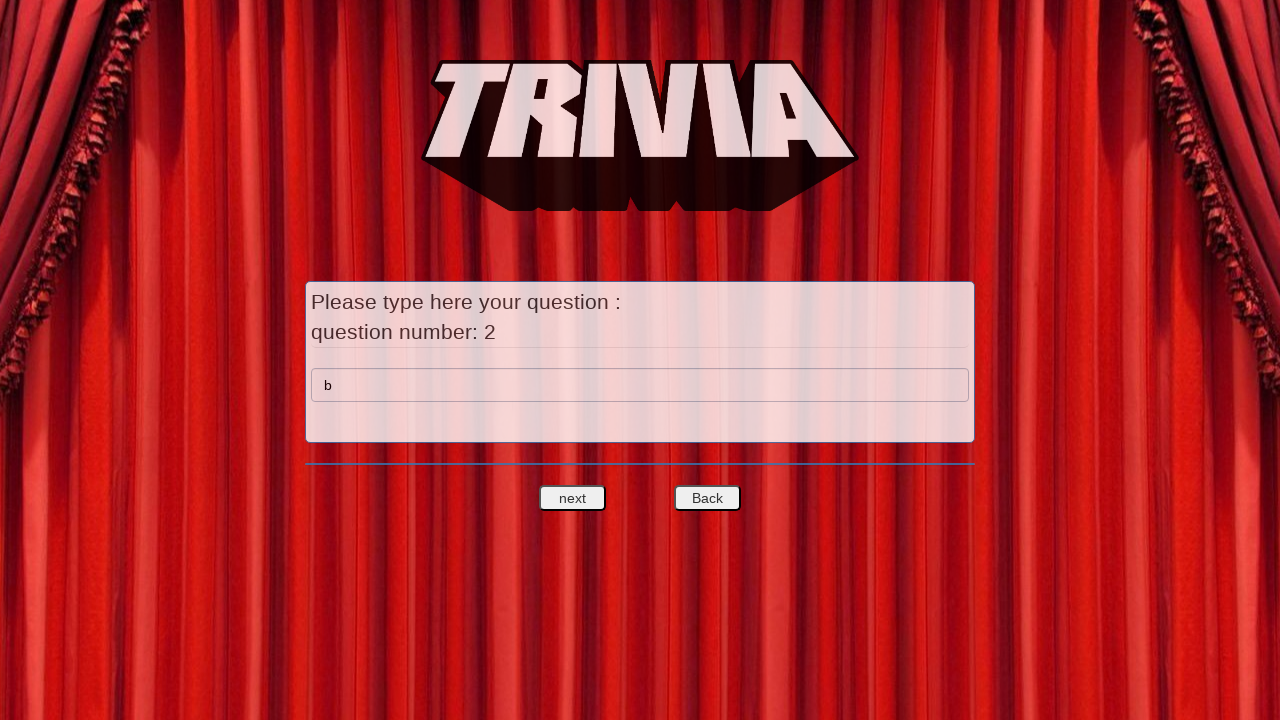

Clicked next to proceed to answer options for question 2 at (573, 498) on #nextquest
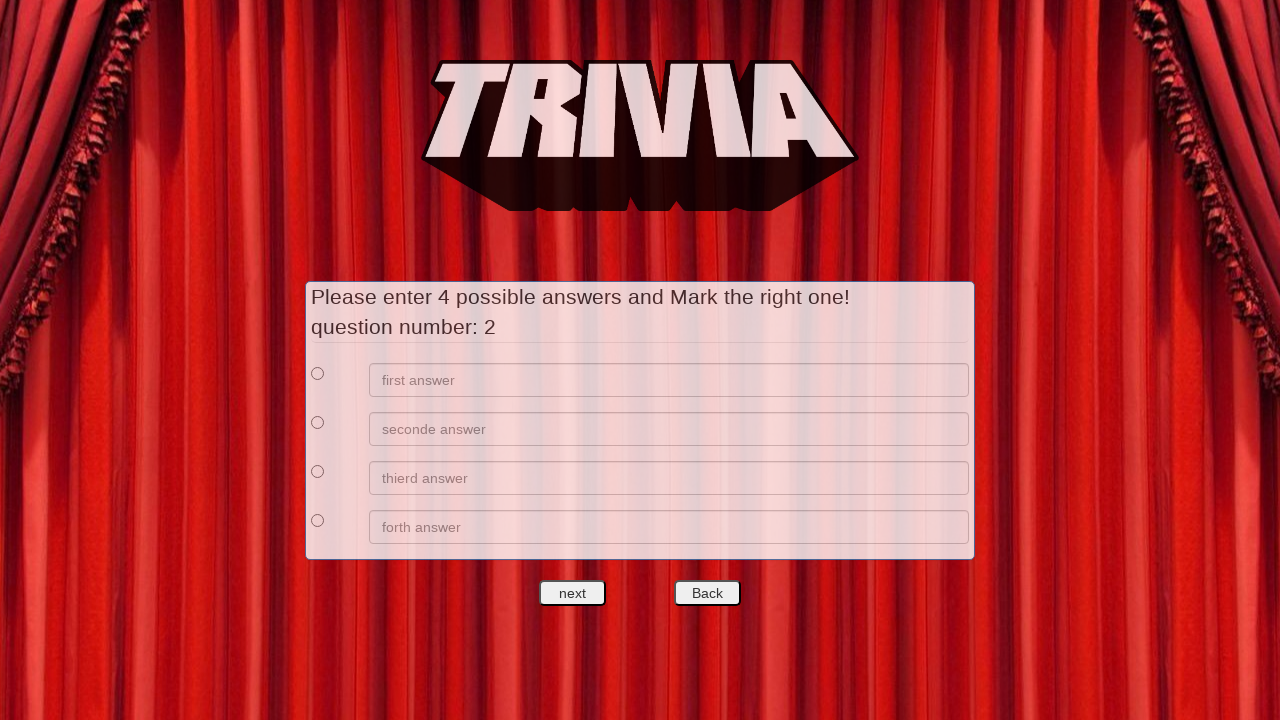

Entered first answer option 'e' for question 2 on //*[@id='answers']/div[1]/div[2]/input
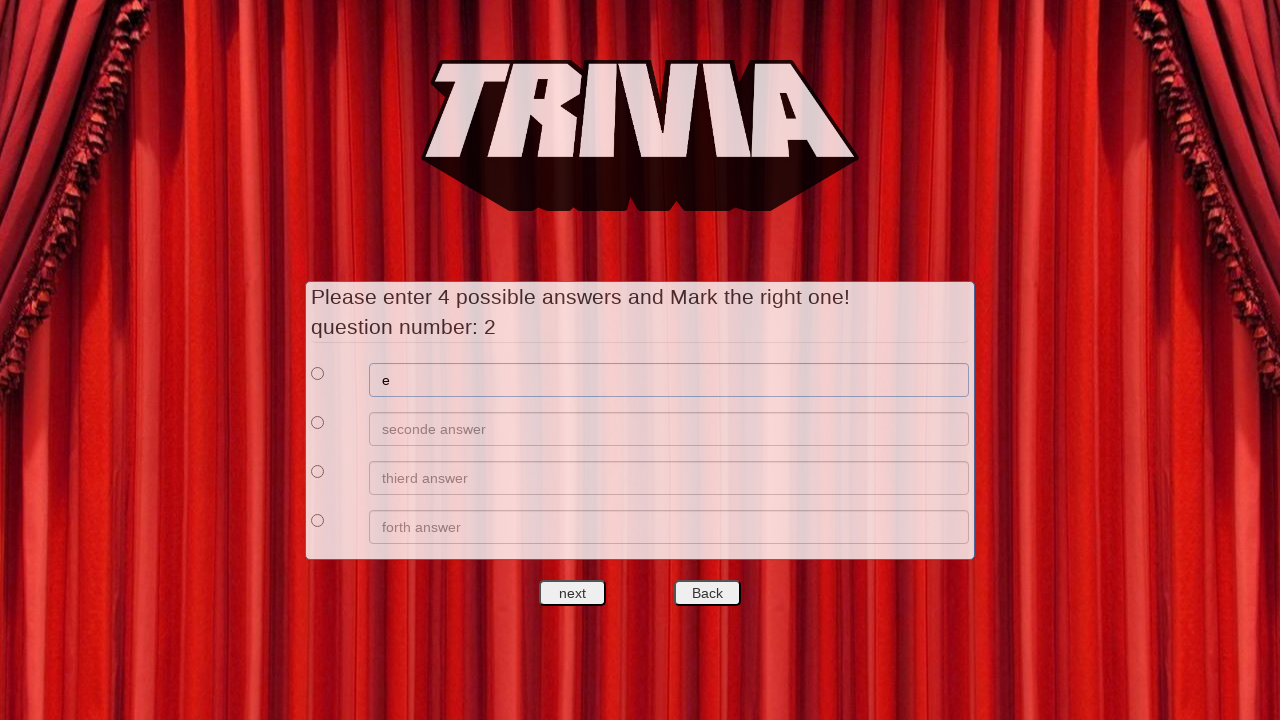

Entered second answer option 'f' for question 2 on //*[@id='answers']/div[2]/div[2]/input
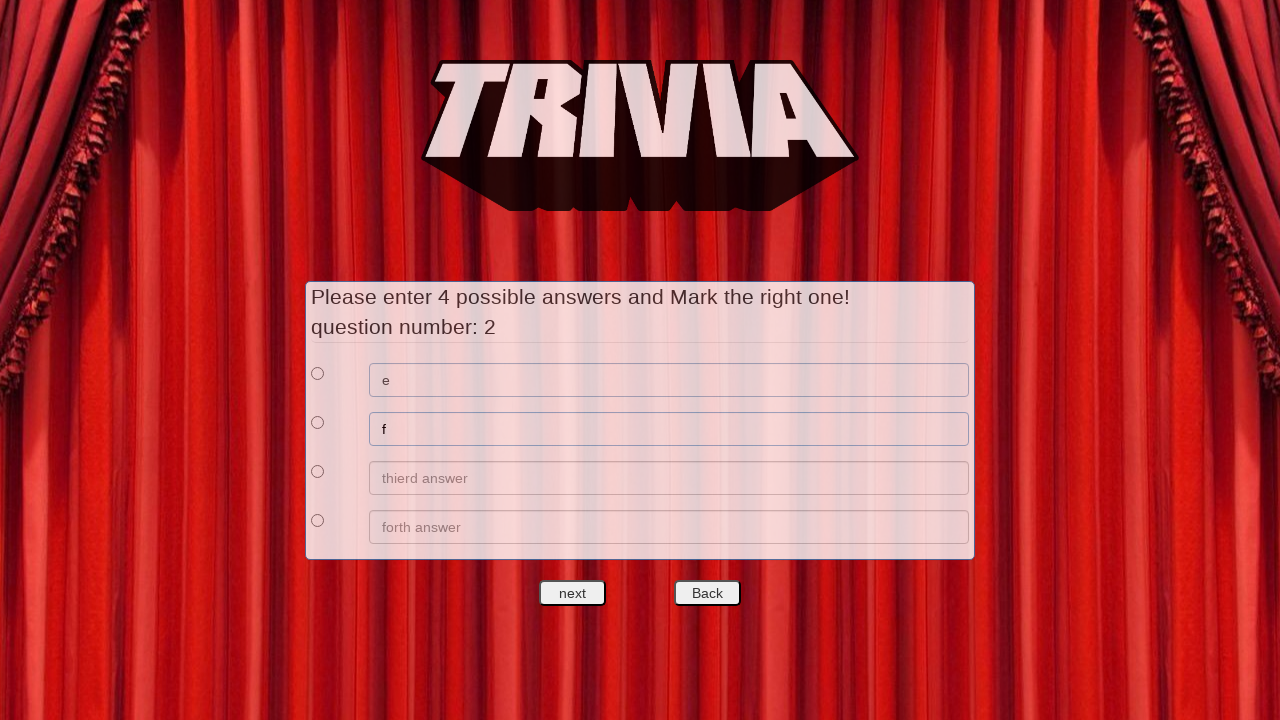

Entered third answer option 'g' for question 2 on //*[@id='answers']/div[3]/div[2]/input
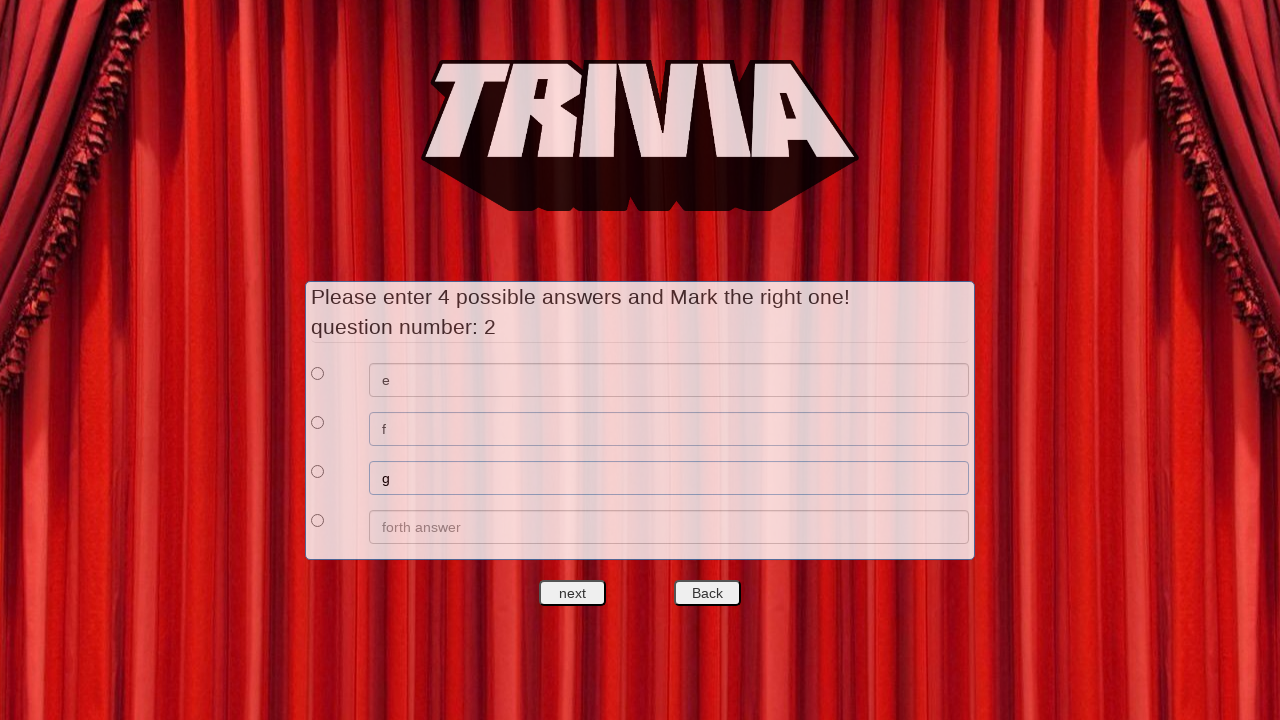

Entered fourth answer option 'h' for question 2 on //*[@id='answers']/div[4]/div[2]/input
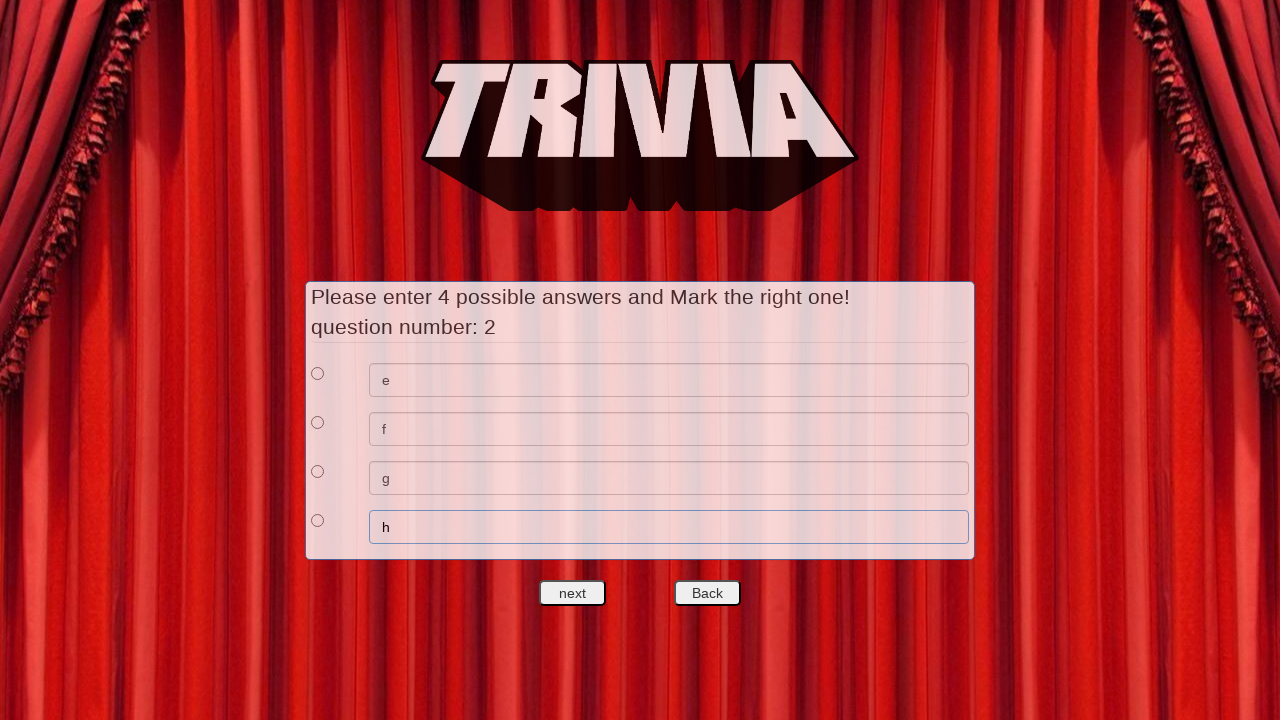

Selected first answer as correct answer for question 2 at (318, 373) on xpath=//*[@id='answers']/div[1]/div[1]/input
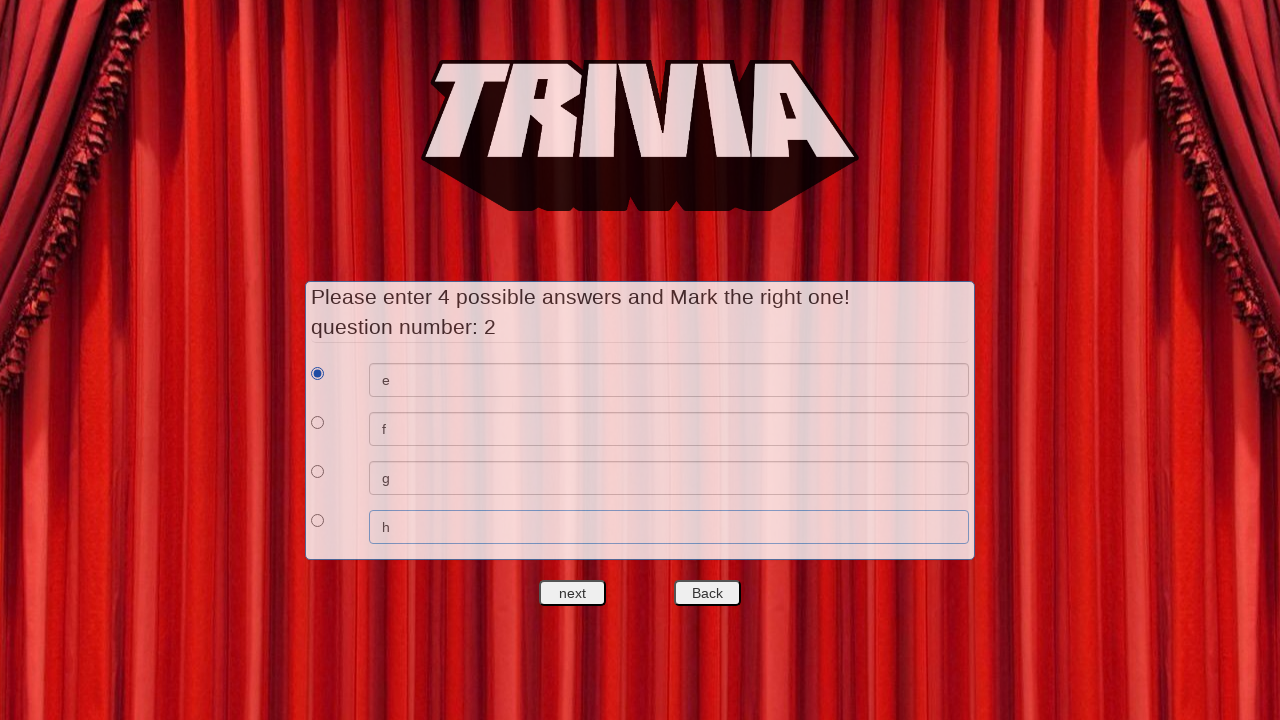

Clicked next to proceed to question 3 at (573, 593) on #nextquest
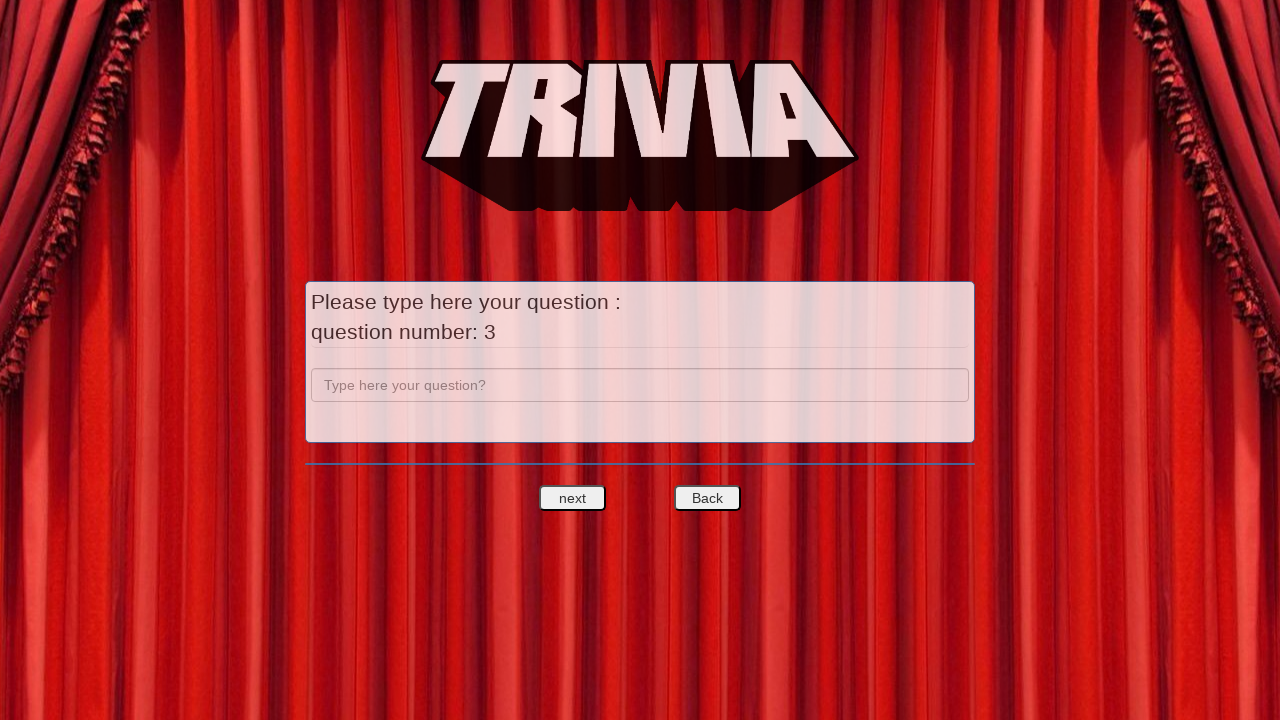

Entered third question text 'c' on input[name='question']
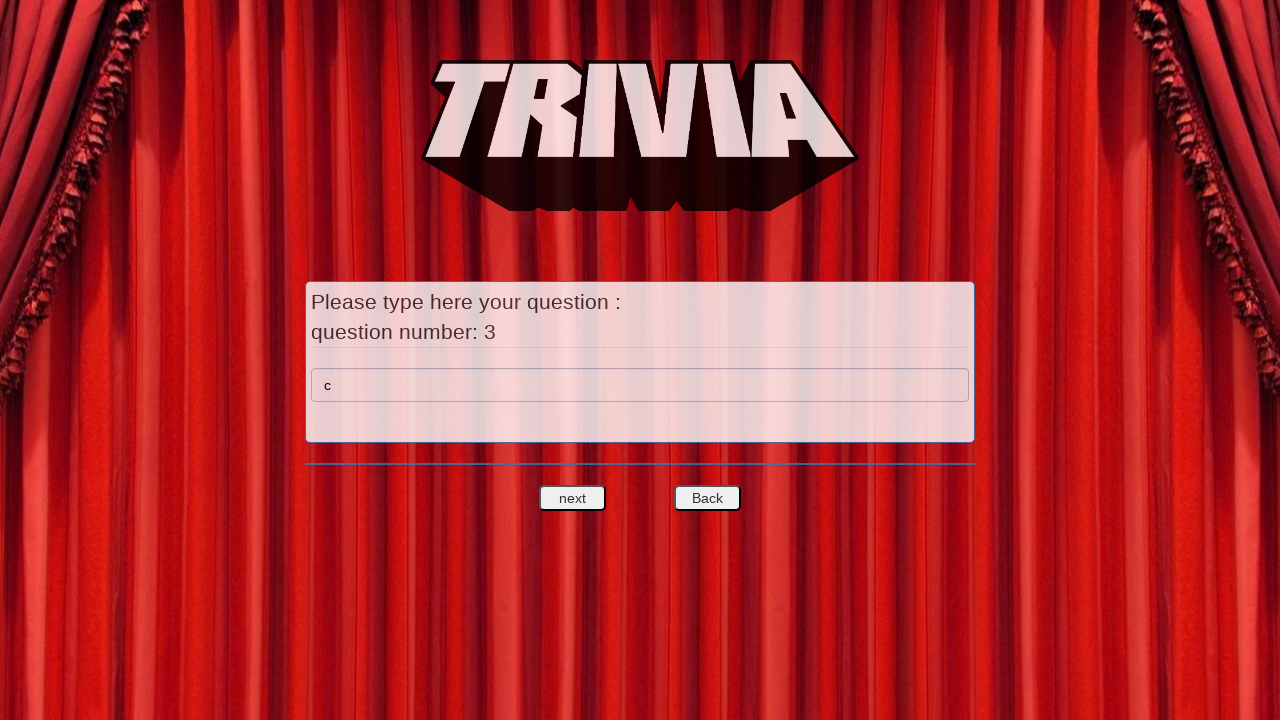

Clicked next to proceed to answer options for question 3 at (573, 498) on #nextquest
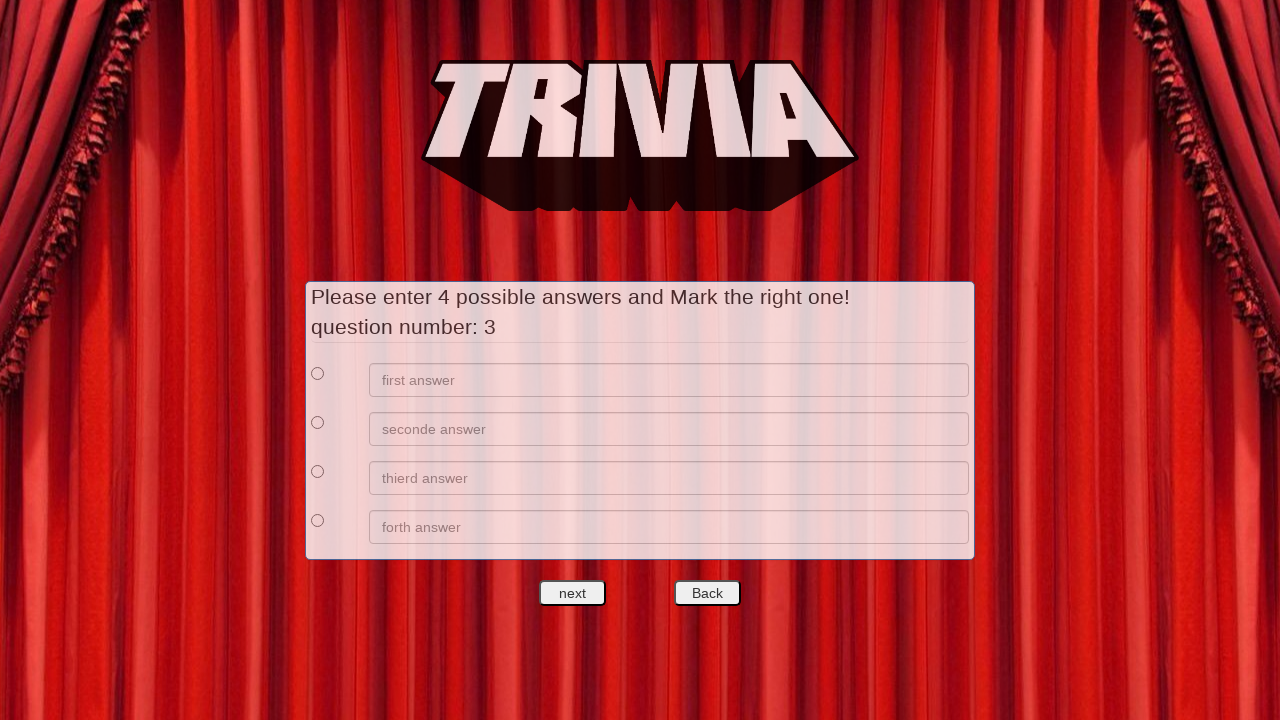

Entered first answer option 'i' for question 3 on //*[@id='answers']/div[1]/div[2]/input
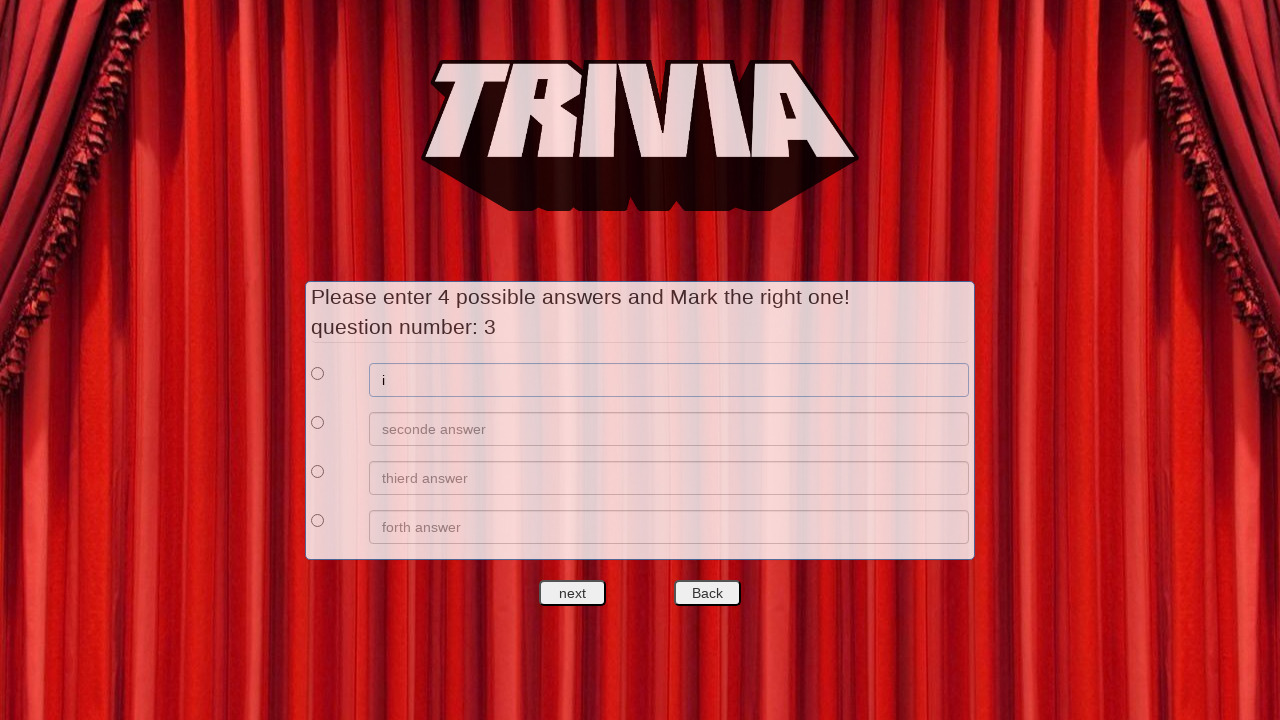

Entered second answer option 'j' for question 3 on //*[@id='answers']/div[2]/div[2]/input
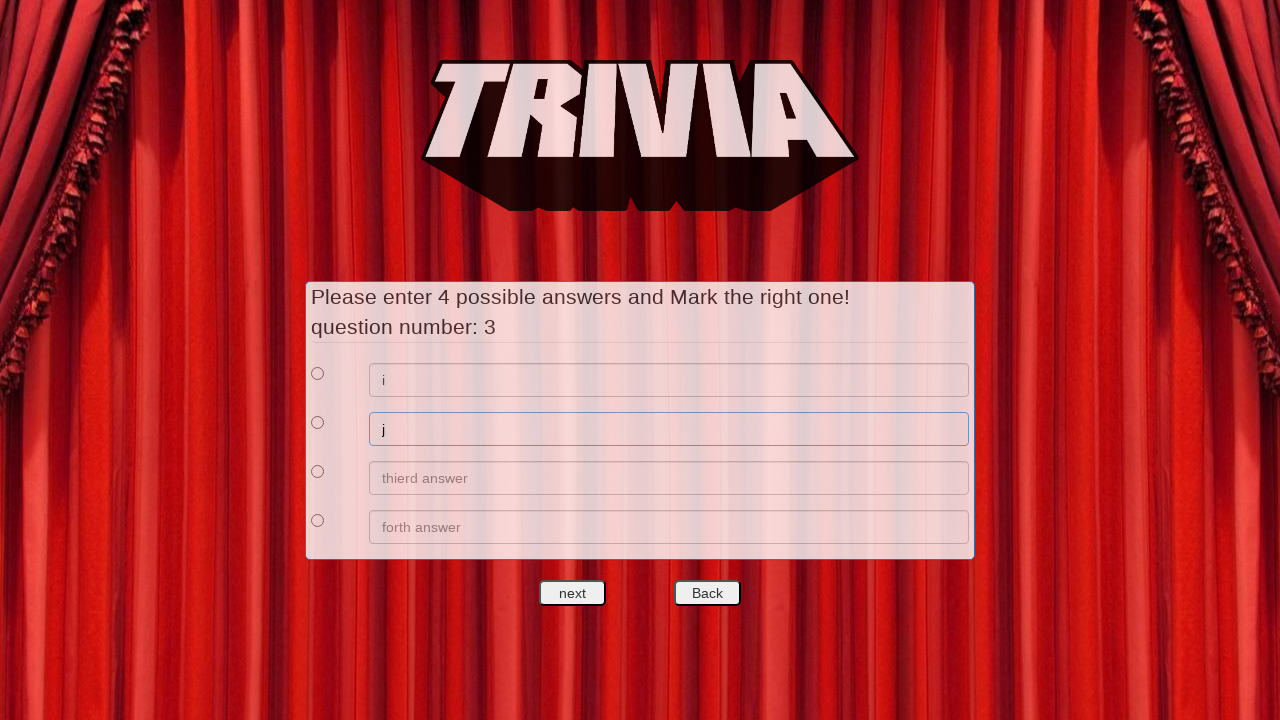

Entered third answer option 'k' for question 3 on //*[@id='answers']/div[3]/div[2]/input
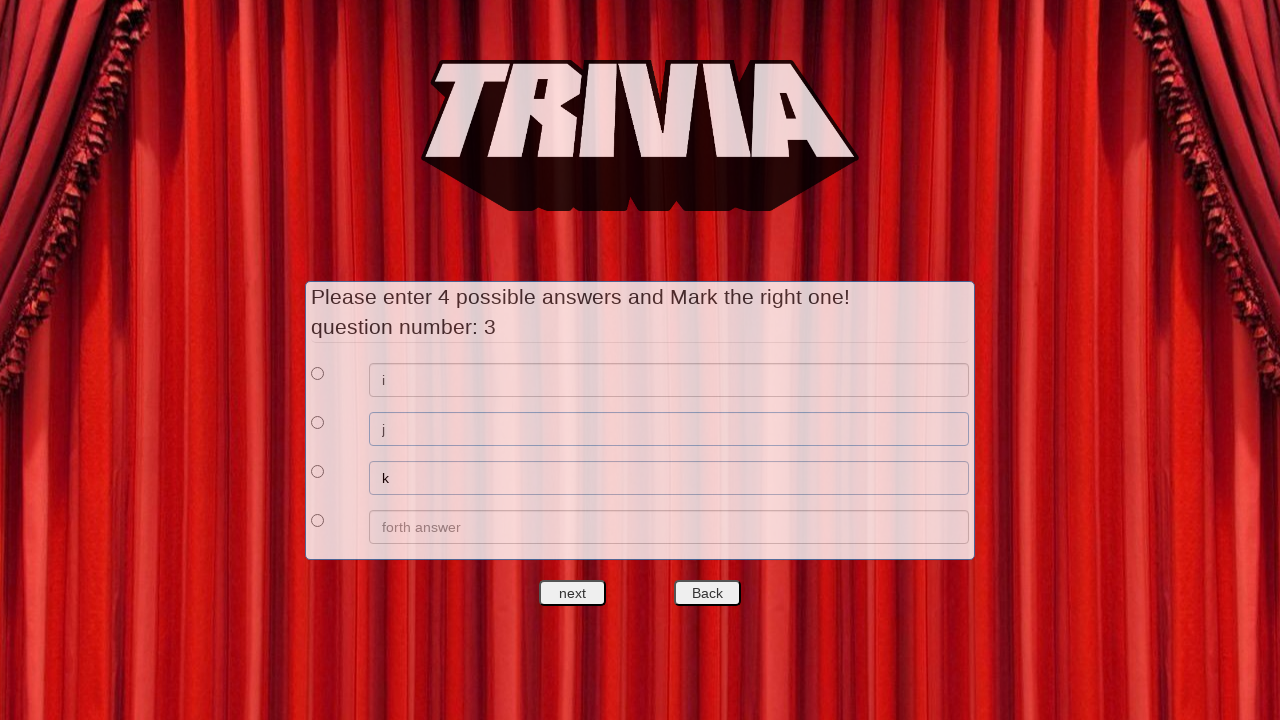

Entered fourth answer option 'l' for question 3 on //*[@id='answers']/div[4]/div[2]/input
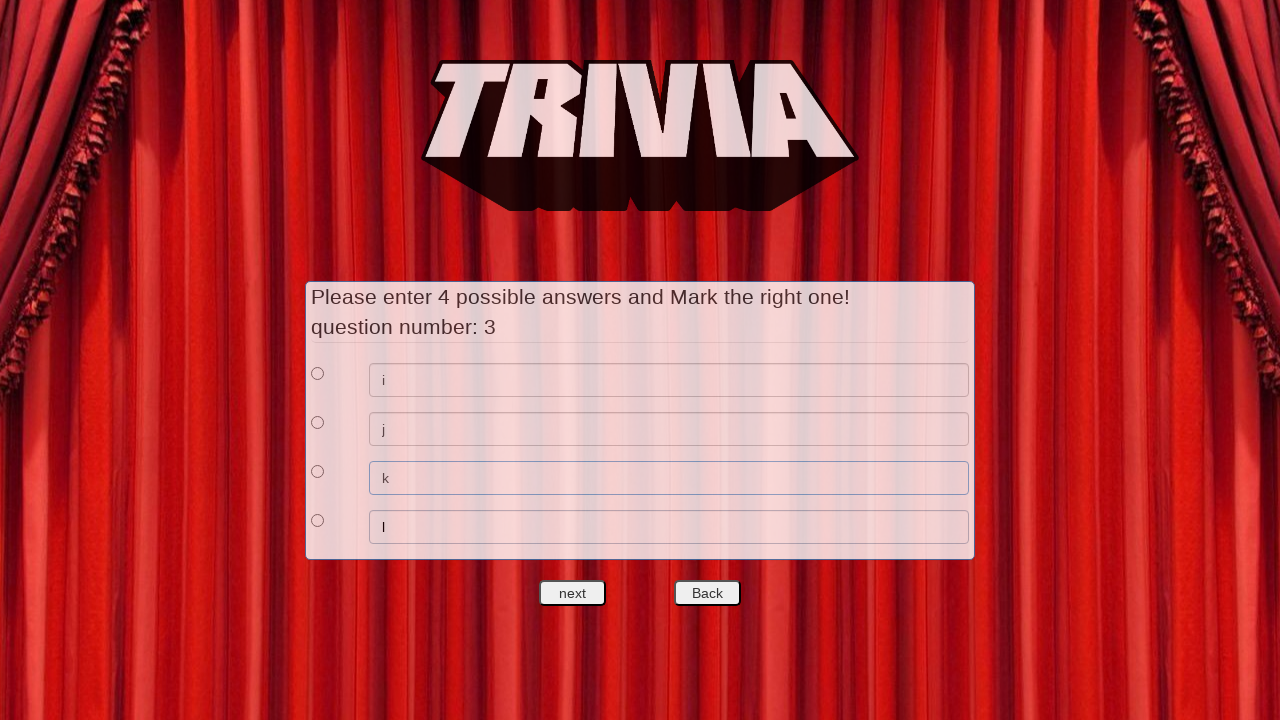

Selected first answer as correct answer for question 3 at (318, 373) on xpath=//*[@id='answers']/div[1]/div[1]/input
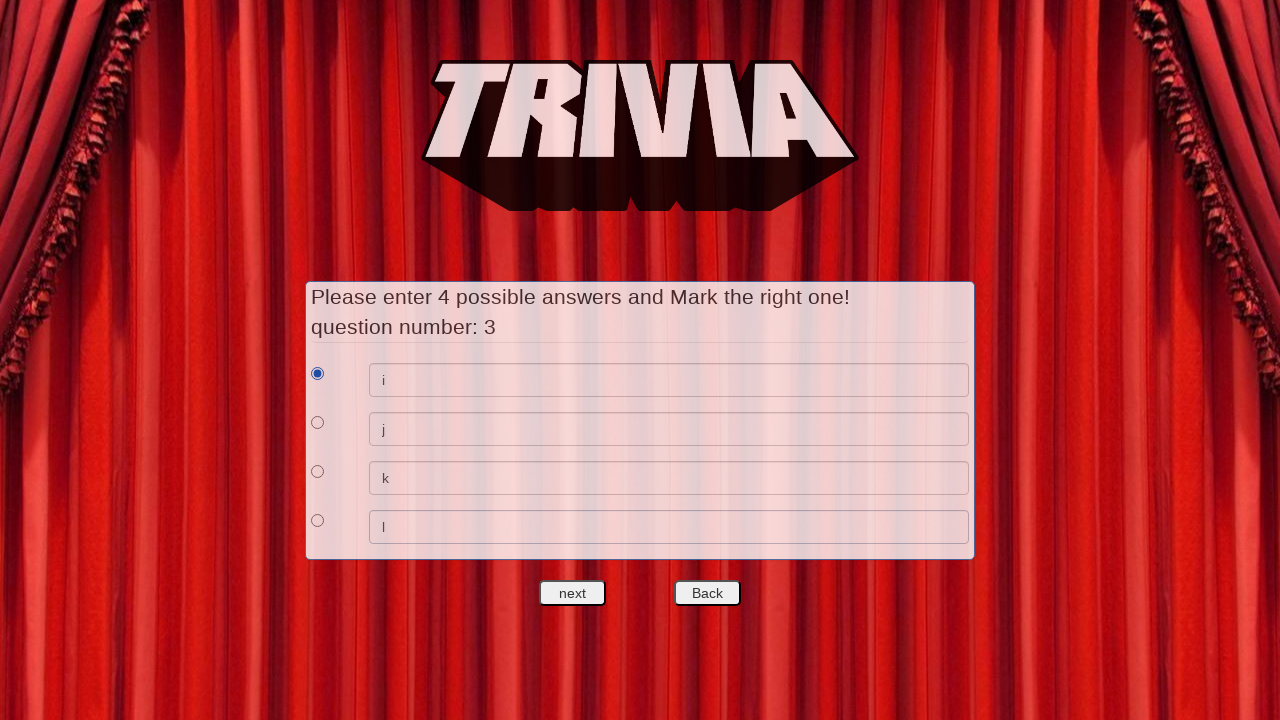

Clicked next to finish question creation and return to main menu at (573, 593) on #nextquest
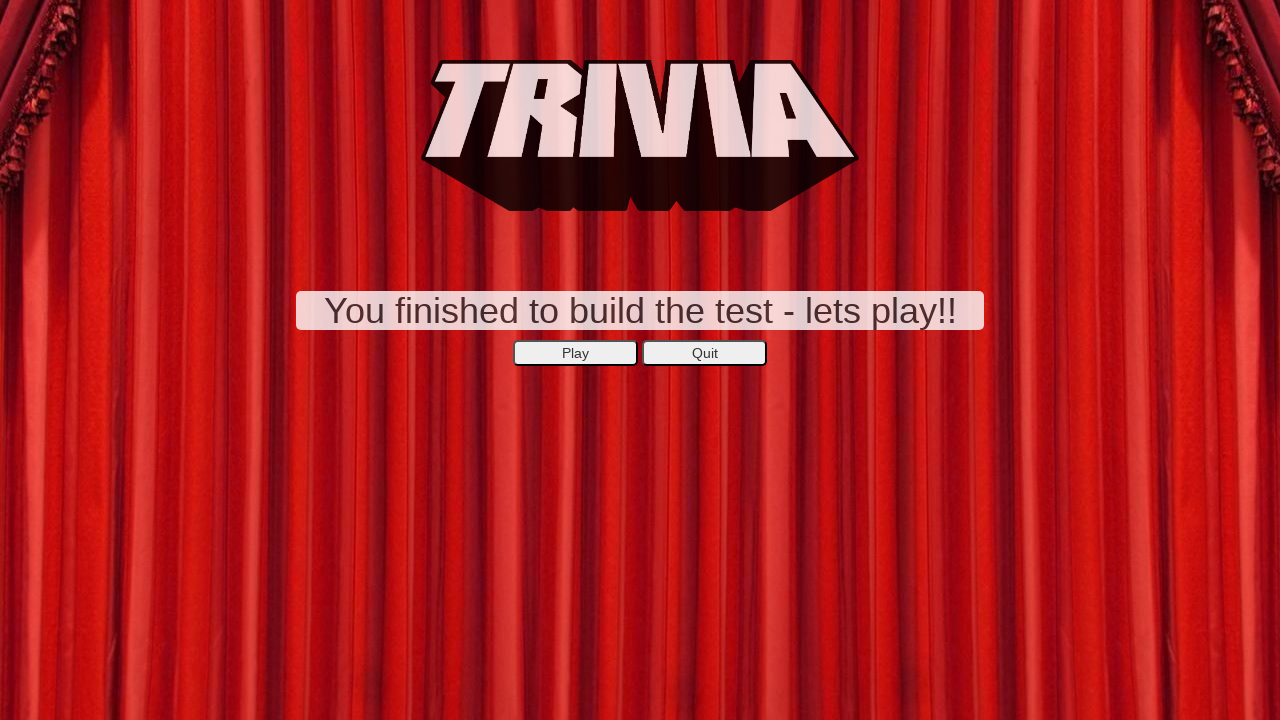

Clicked play button to start playing trivia game at (576, 353) on xpath=//*[@id='secondepage']/center/button[1]
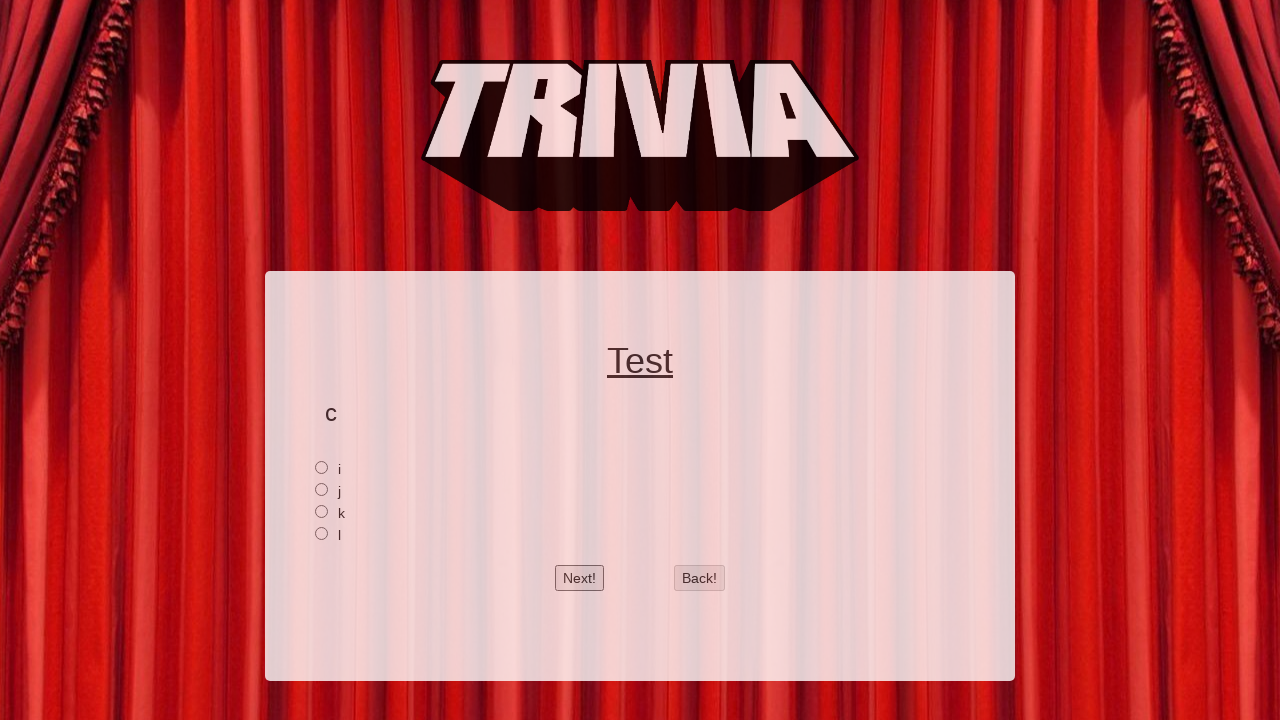

Selected first answer option for first gameplay question at (322, 467) on xpath=//*[@id='2']/input[1]
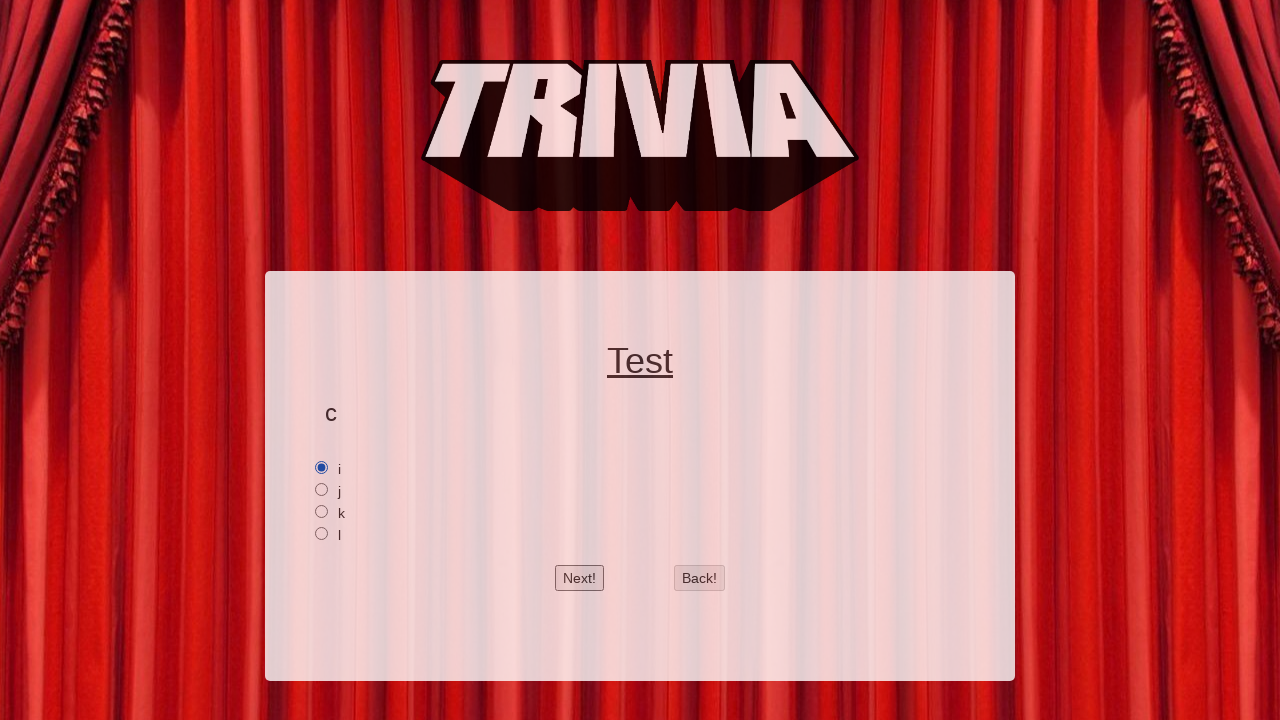

Clicked next to proceed to second gameplay question at (580, 578) on #btnnext
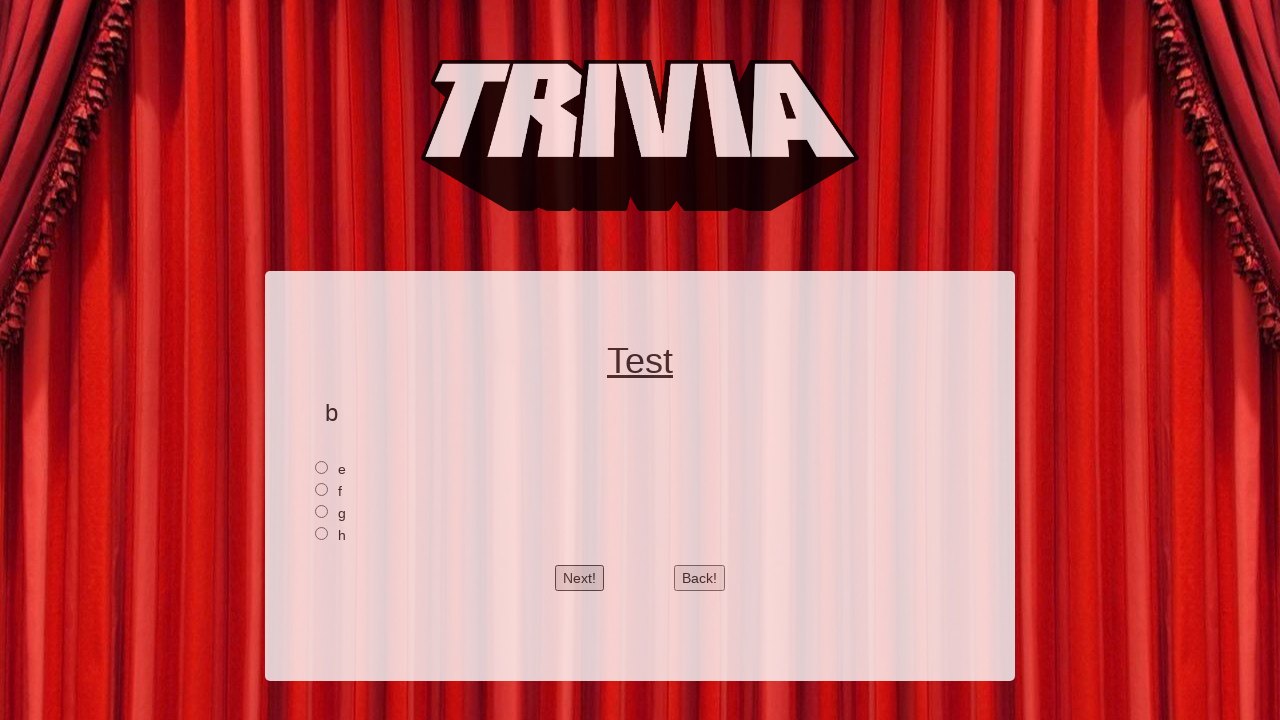

Selected first answer option for second gameplay question at (322, 467) on xpath=//*[@id='1']/input[1]
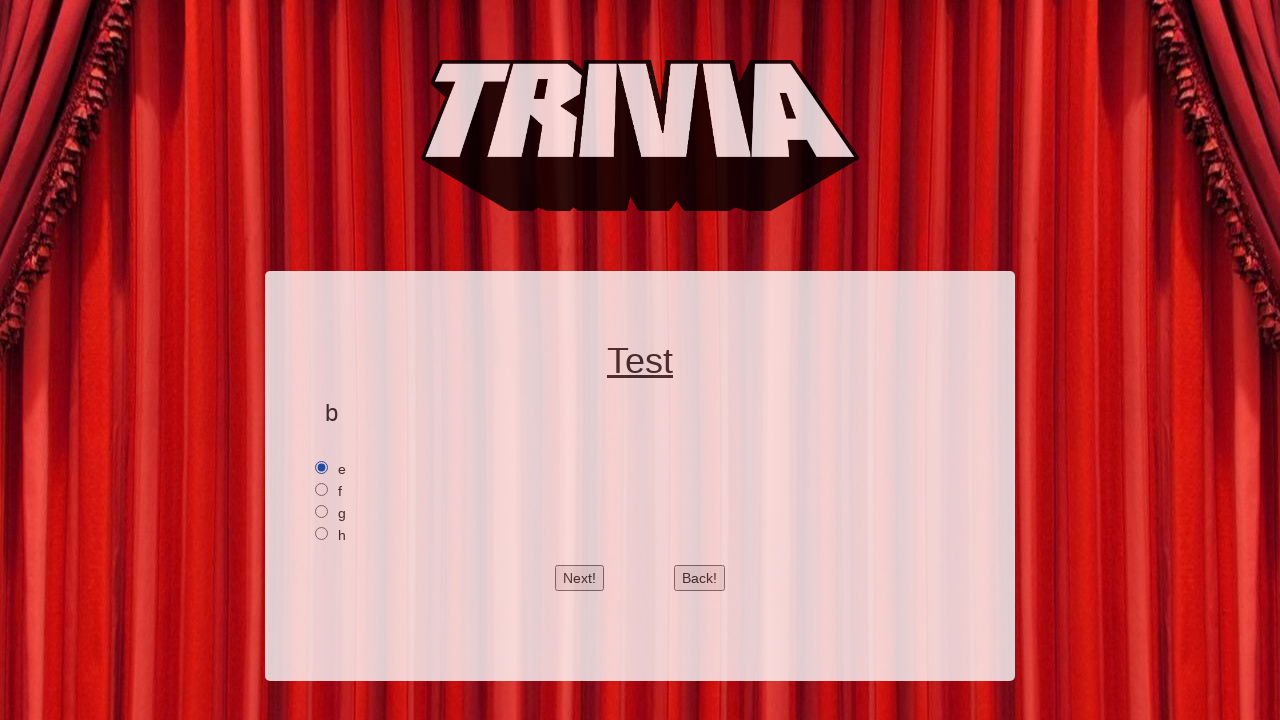

Clicked next to proceed to third gameplay question at (580, 578) on #btnnext
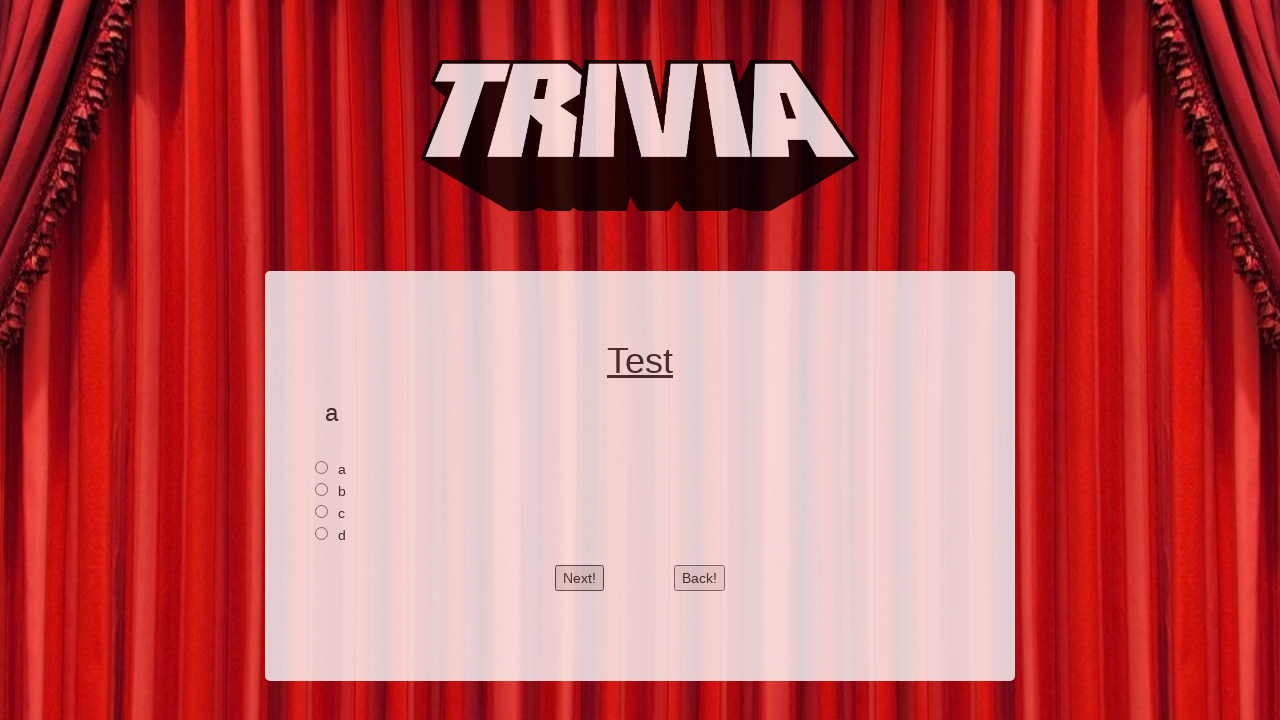

Selected first answer option for third gameplay question at (322, 467) on xpath=//*[@id='0']/input[1]
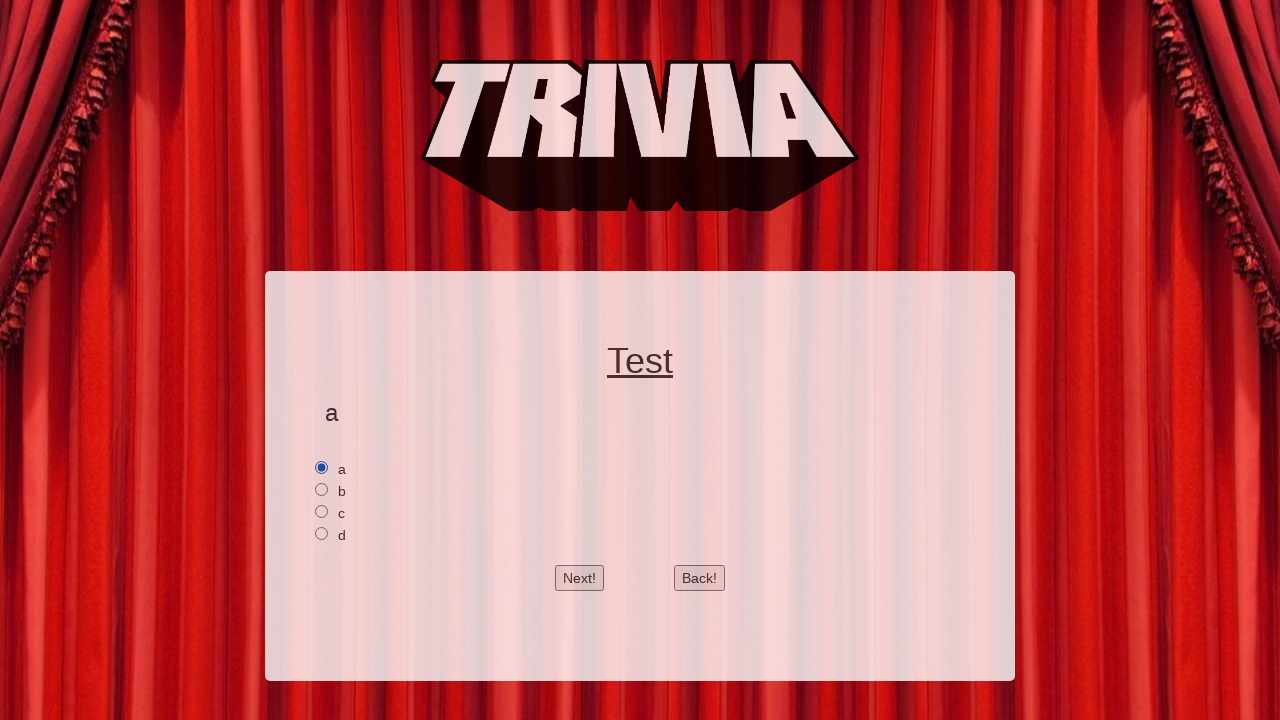

Clicked next after final answer at (580, 578) on #btnnext
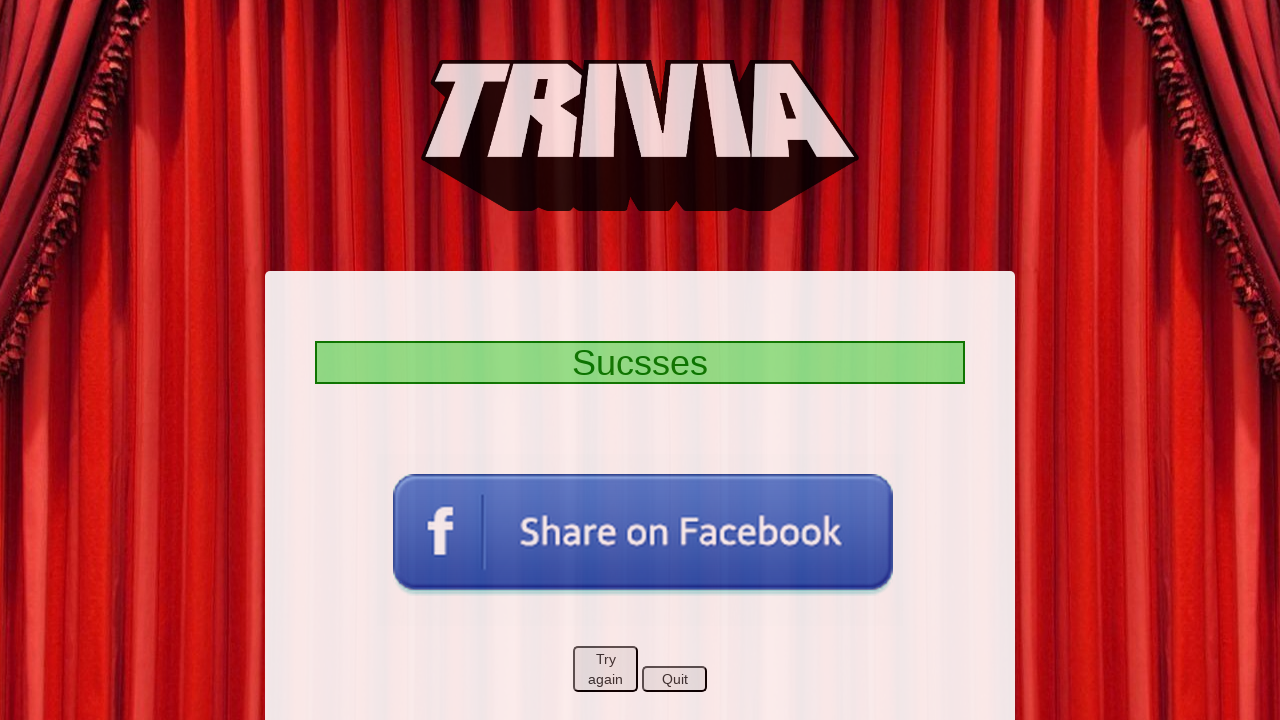

Success message displayed - all questions answered correctly
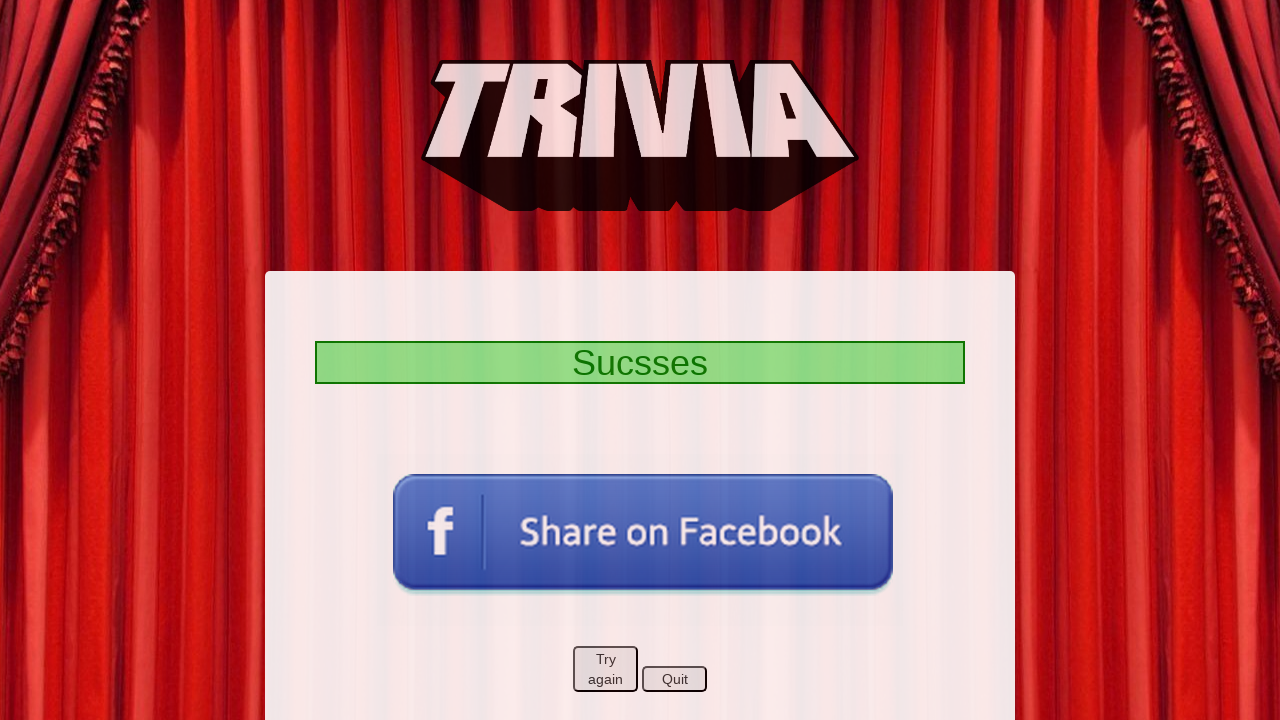

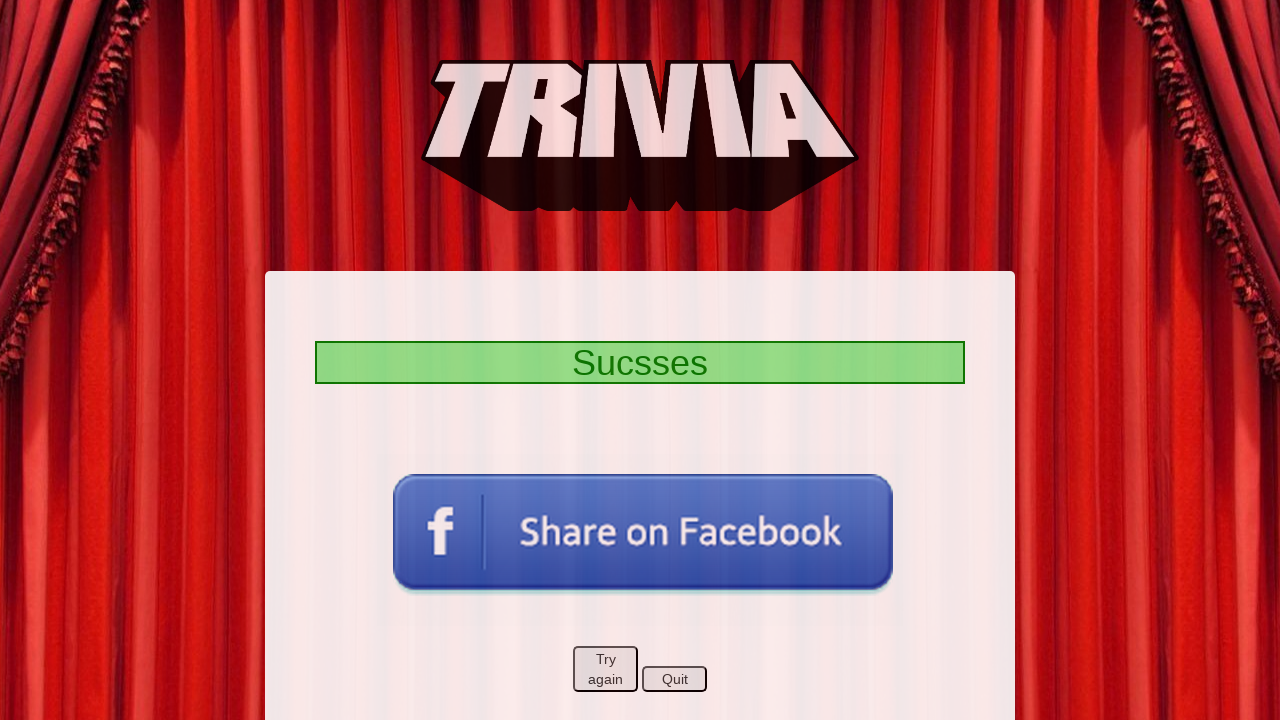